Tests slider interaction functionality by using mouse movements to drag a jQuery UI slider from its initial position to different positions along the track.

Starting URL: https://jqueryui.com/resources/demos/slider/default.html

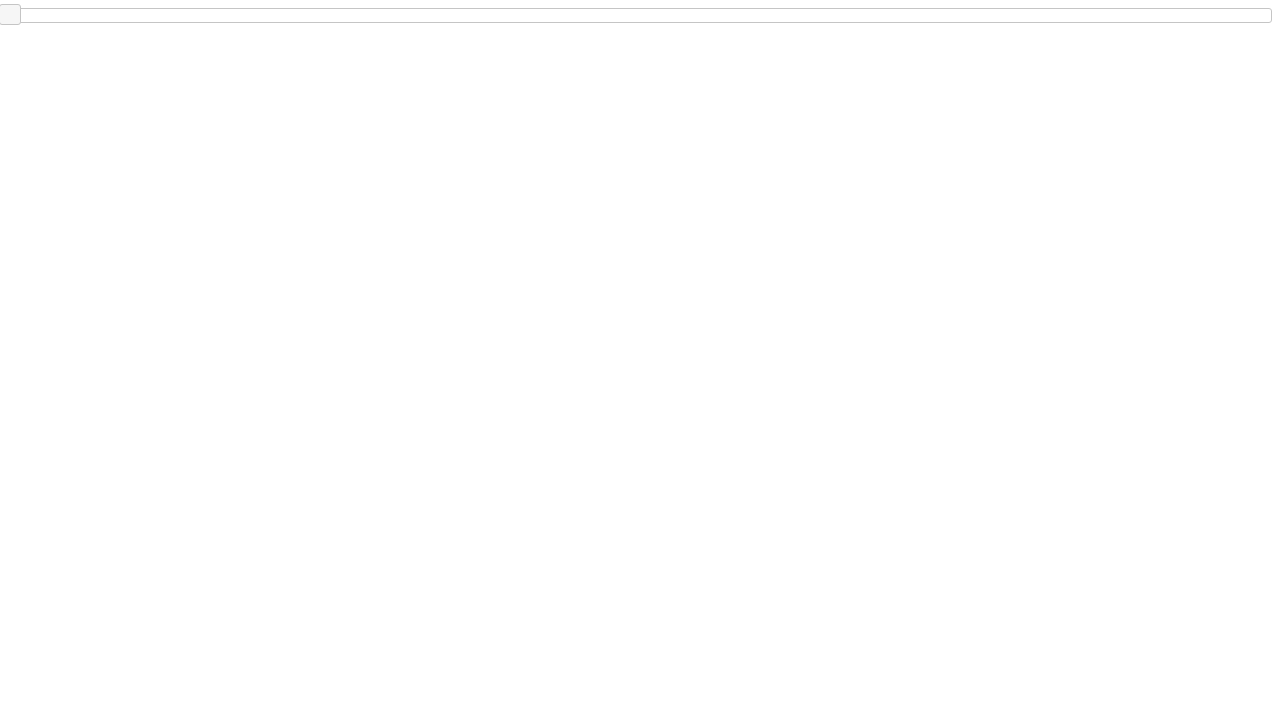

Located the jQuery UI slider element
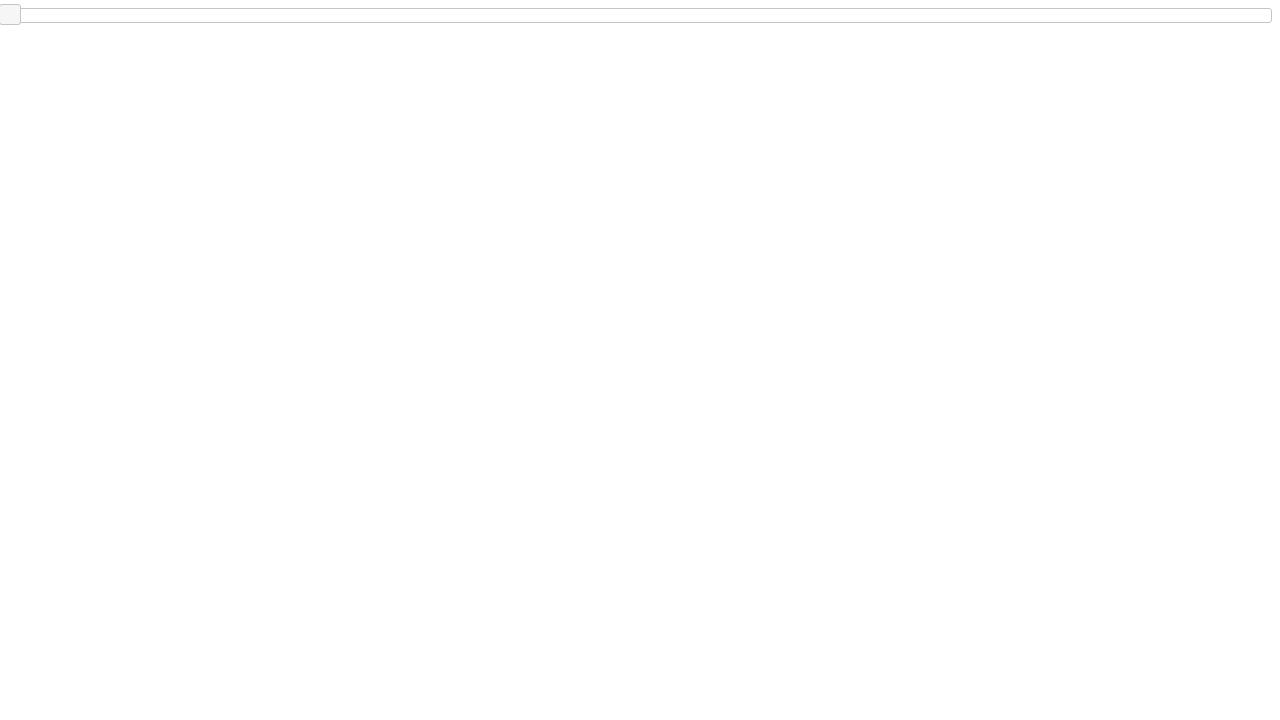

Slider element is now visible and ready
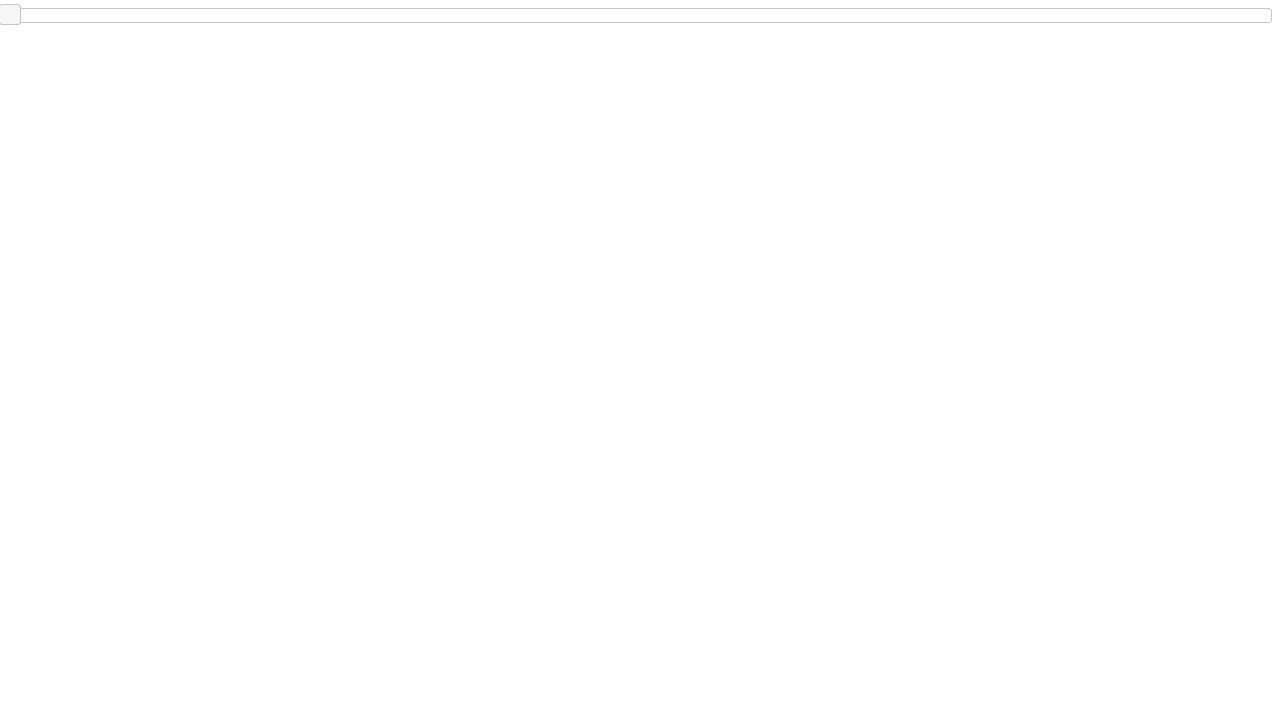

Retrieved slider bounding box dimensions
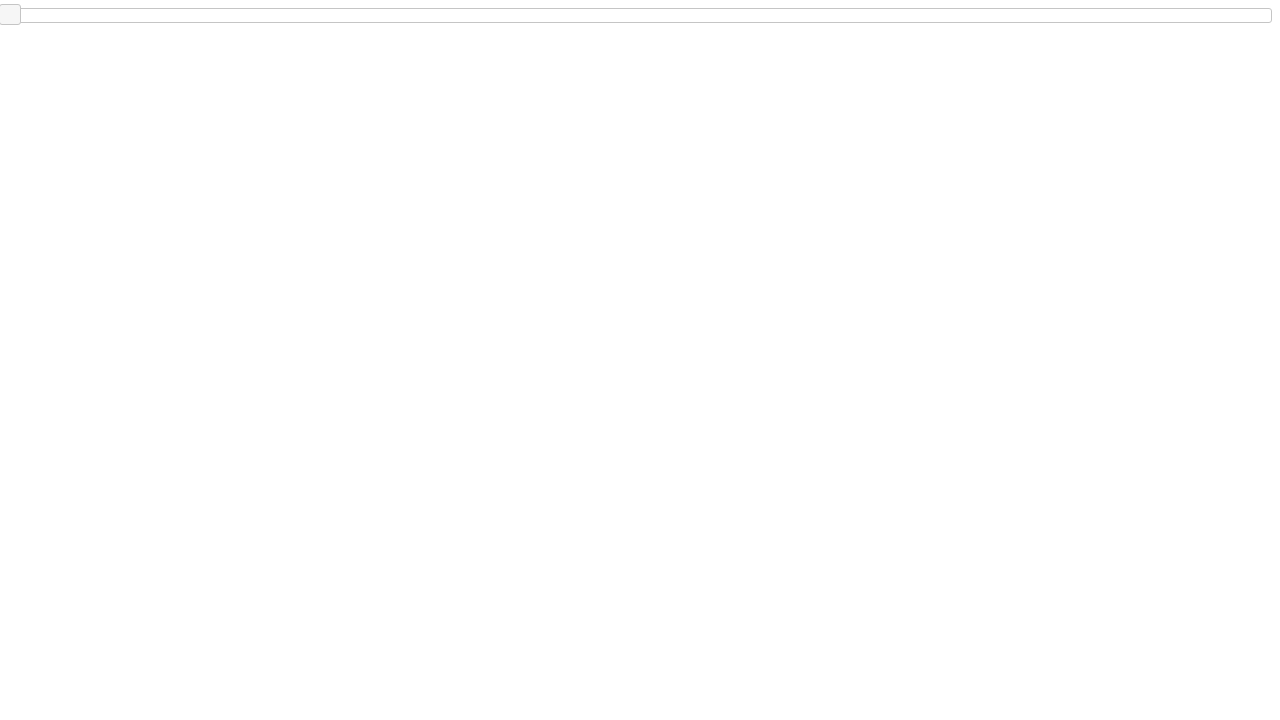

Moved mouse to the center of the slider at (640, 15)
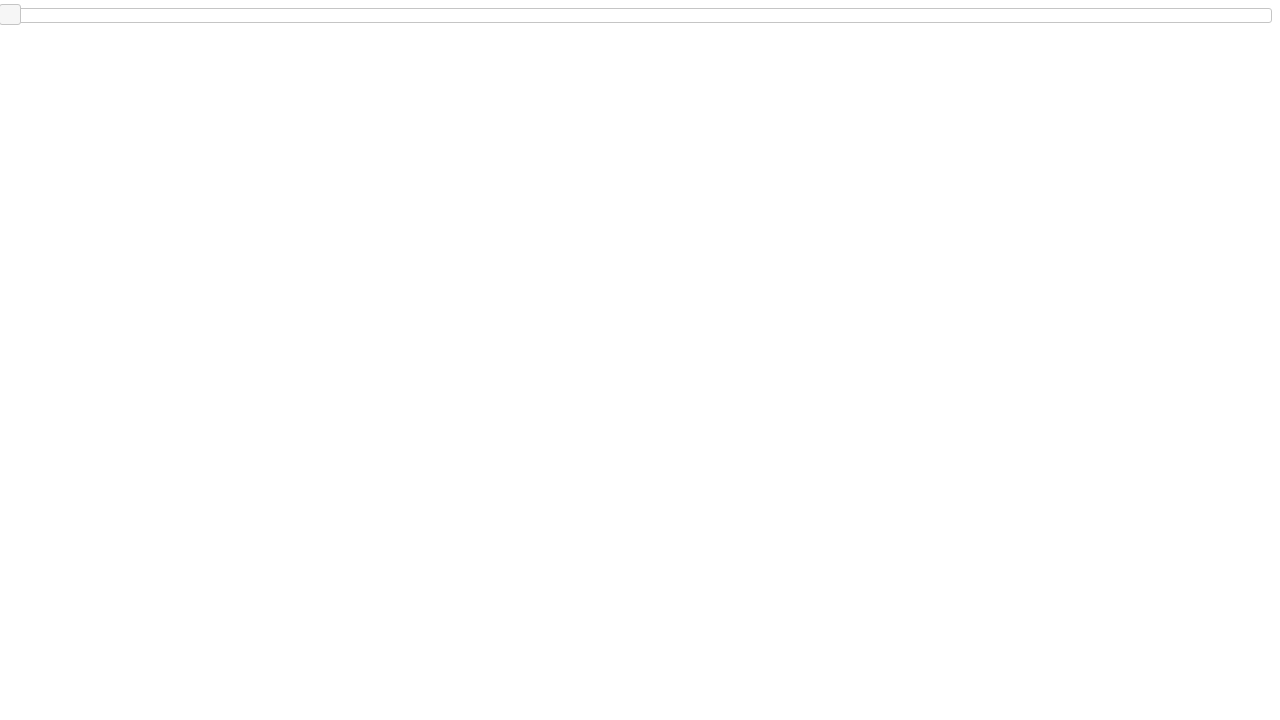

Pressed mouse button down to initiate drag at (640, 15)
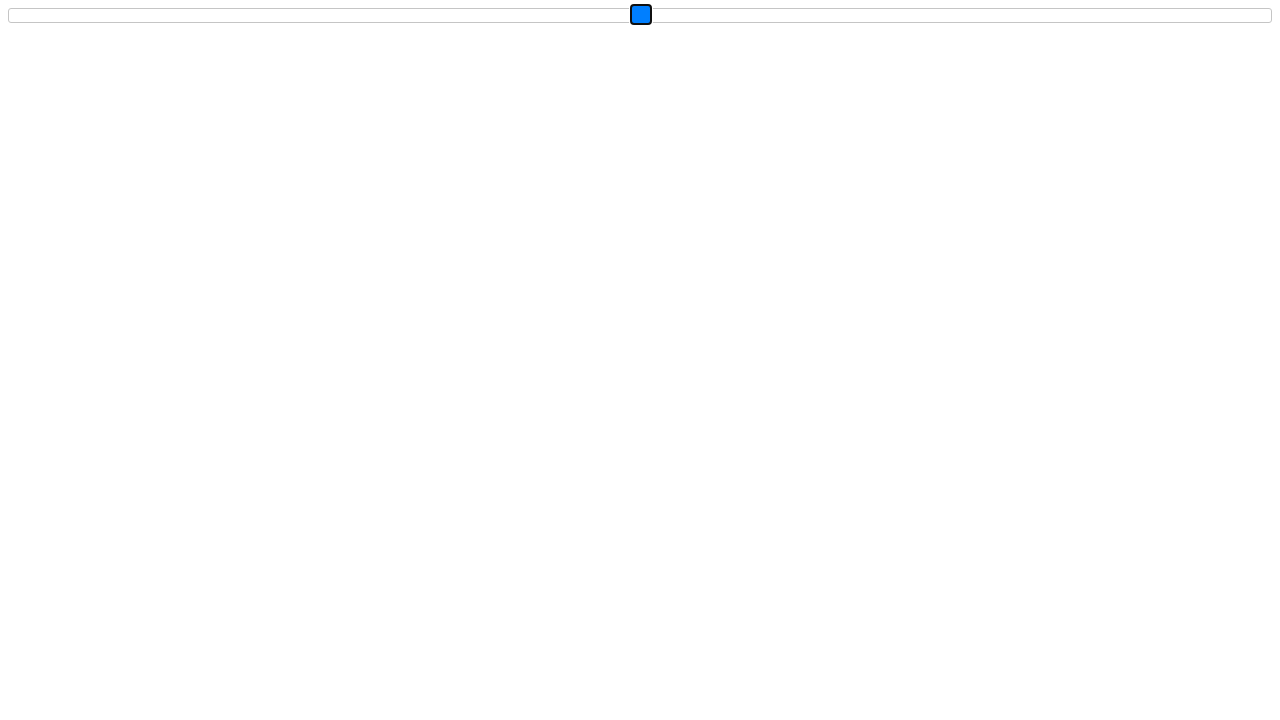

Dragged slider to the right by approximately 300px at (308, 15)
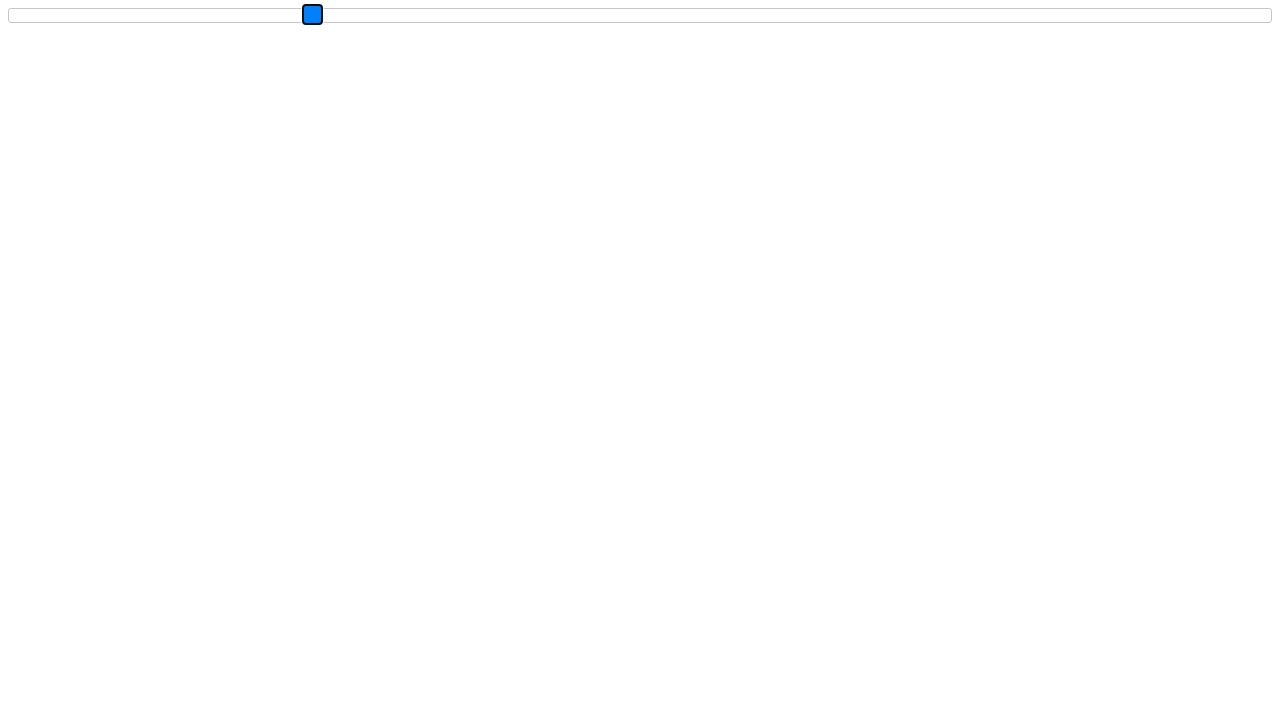

Continued dragging slider further right to near the end at (1262, 15)
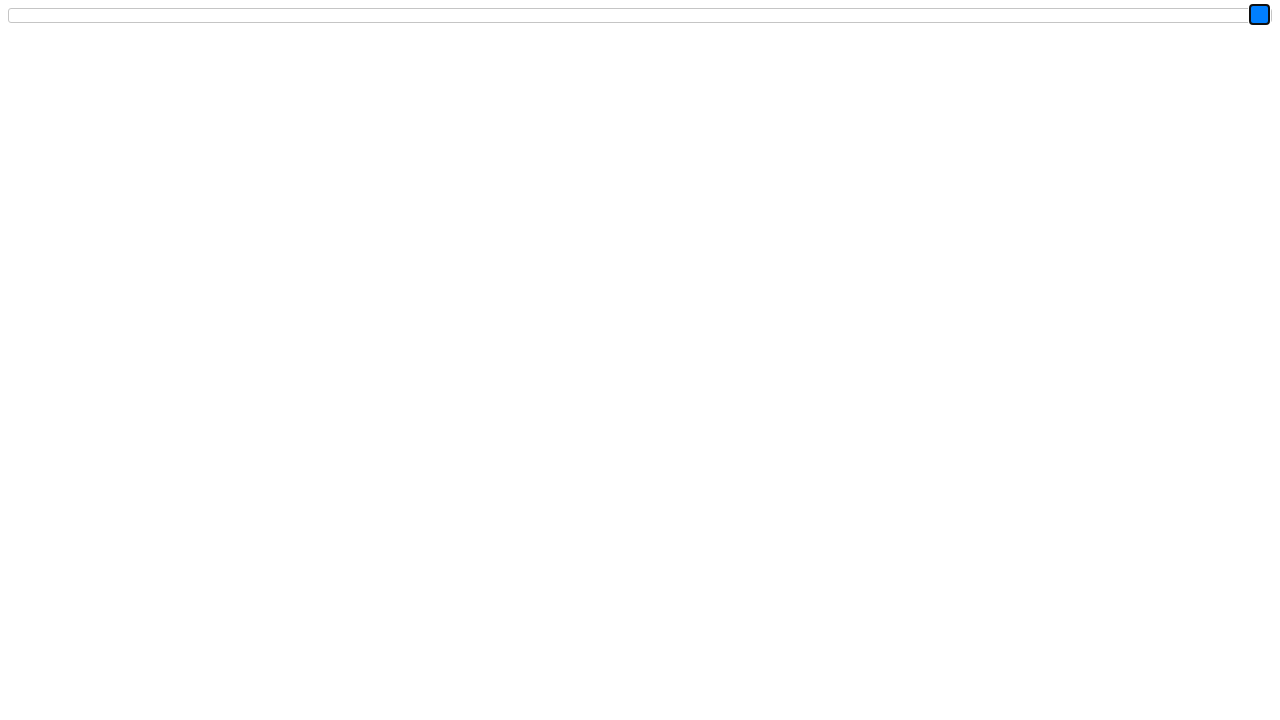

Released mouse button to complete slider drag operation at (1262, 15)
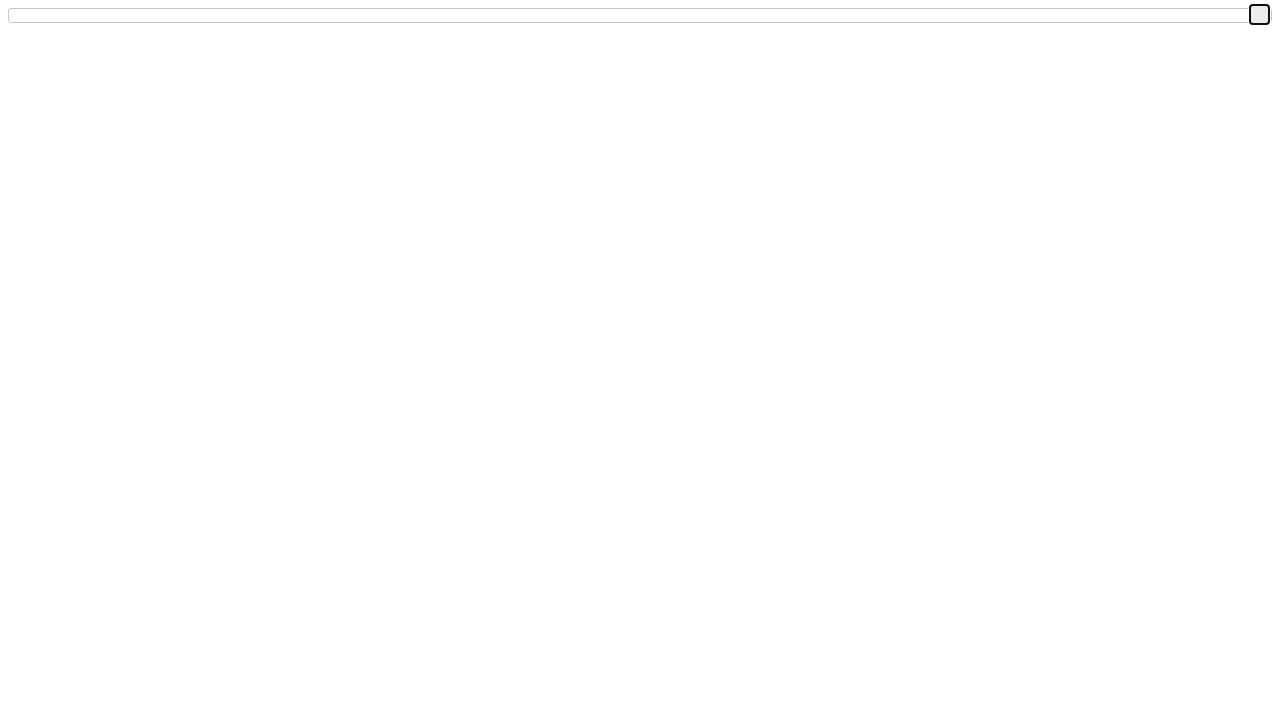

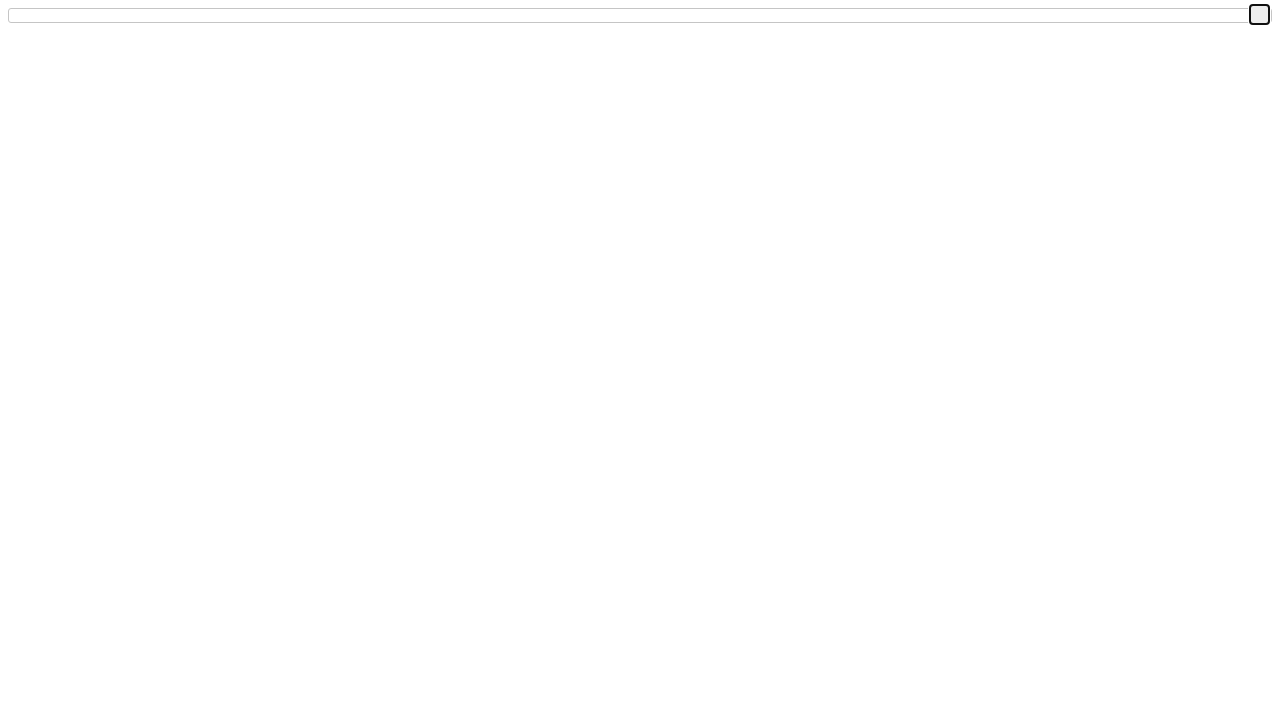